Tests a ToDo List application by adding a new task with Japanese text "カレーを作る" (Make curry) and verifying the task is added to the list

Starting URL: https://yuzneri.github.io/playwrighttodolist/

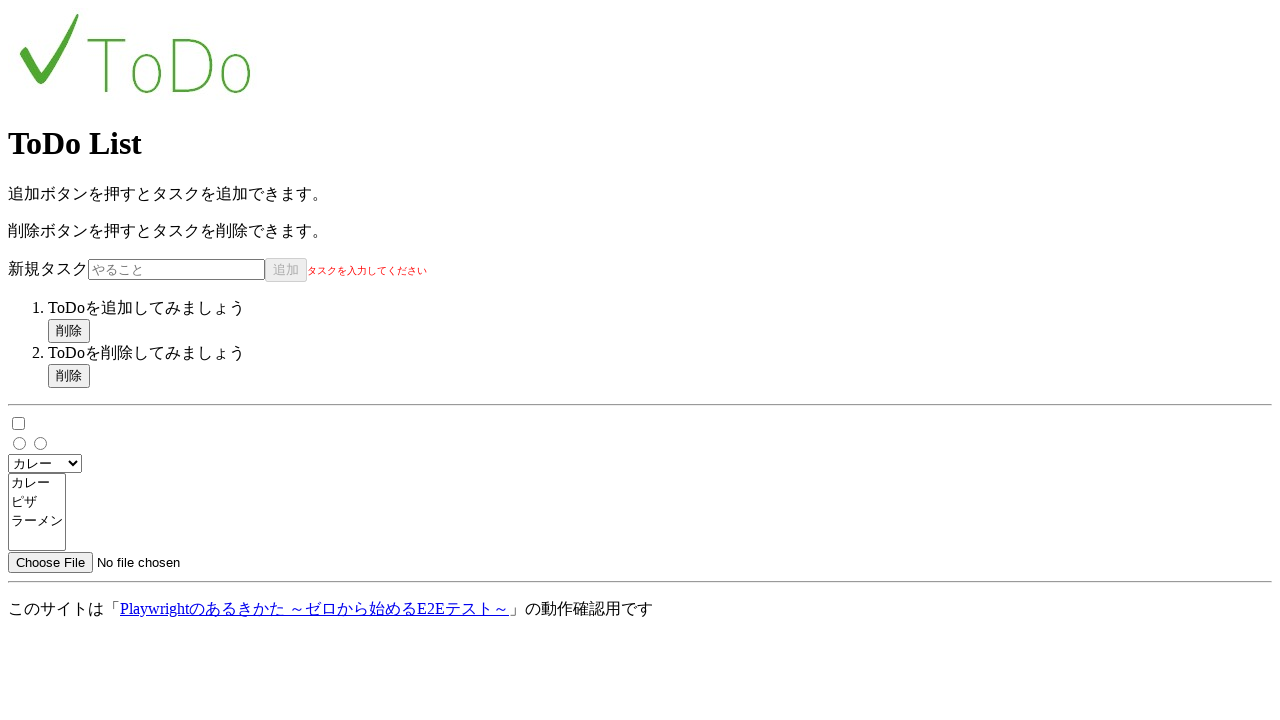

Waited for 'ToDo List' heading to be visible
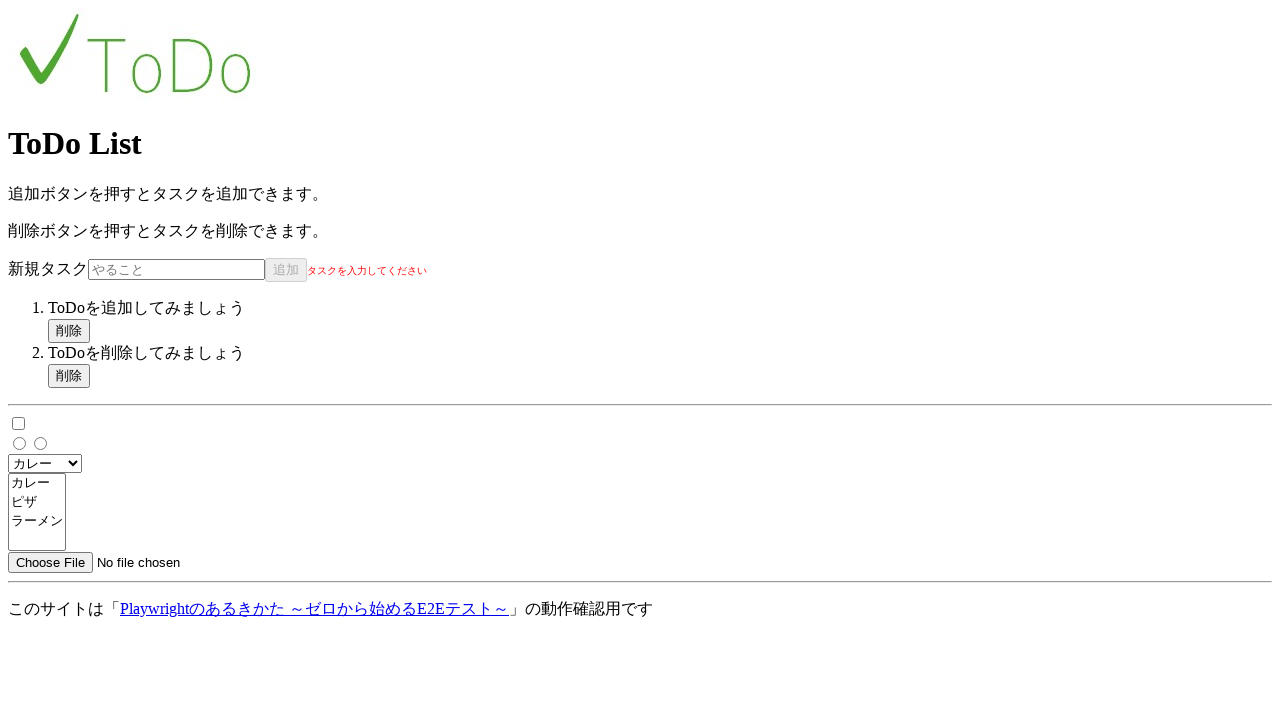

Filled new task textbox with Japanese text 'カレーを作る' (Make curry) on internal:role=textbox[name="新規タスク"i]
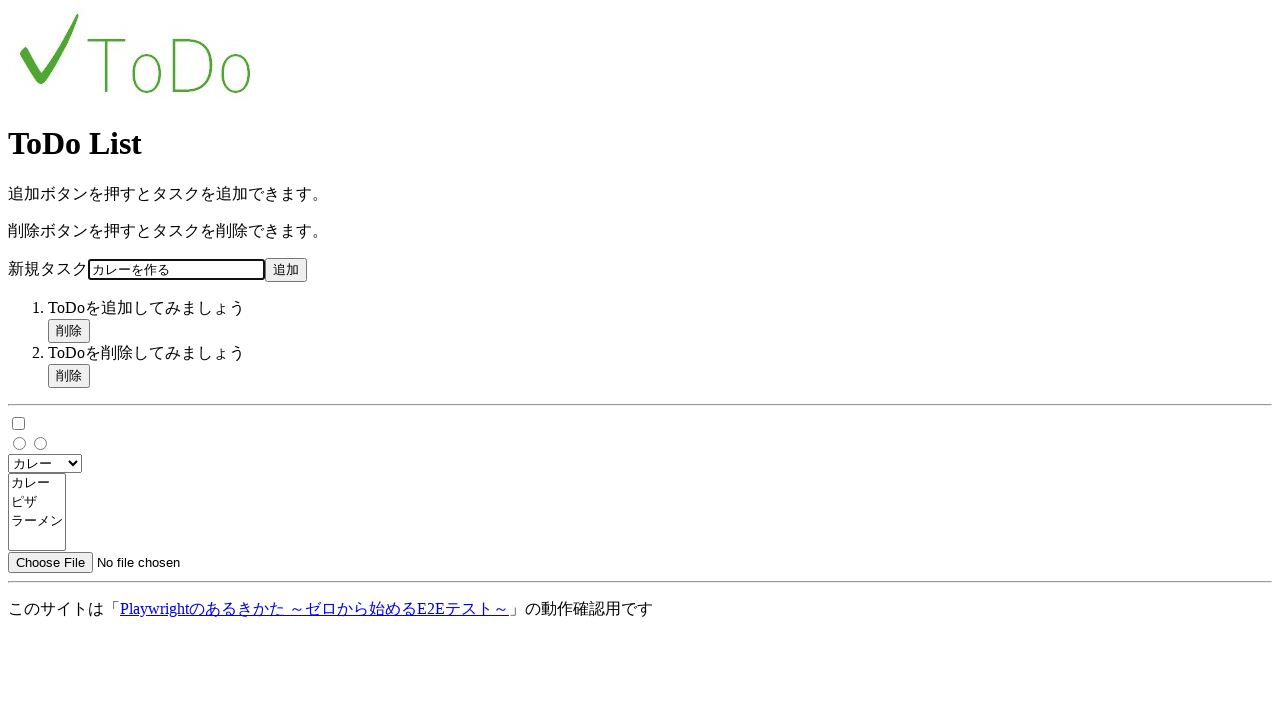

Clicked the add button to submit the new task at (286, 270) on internal:role=button[name="追加"i]
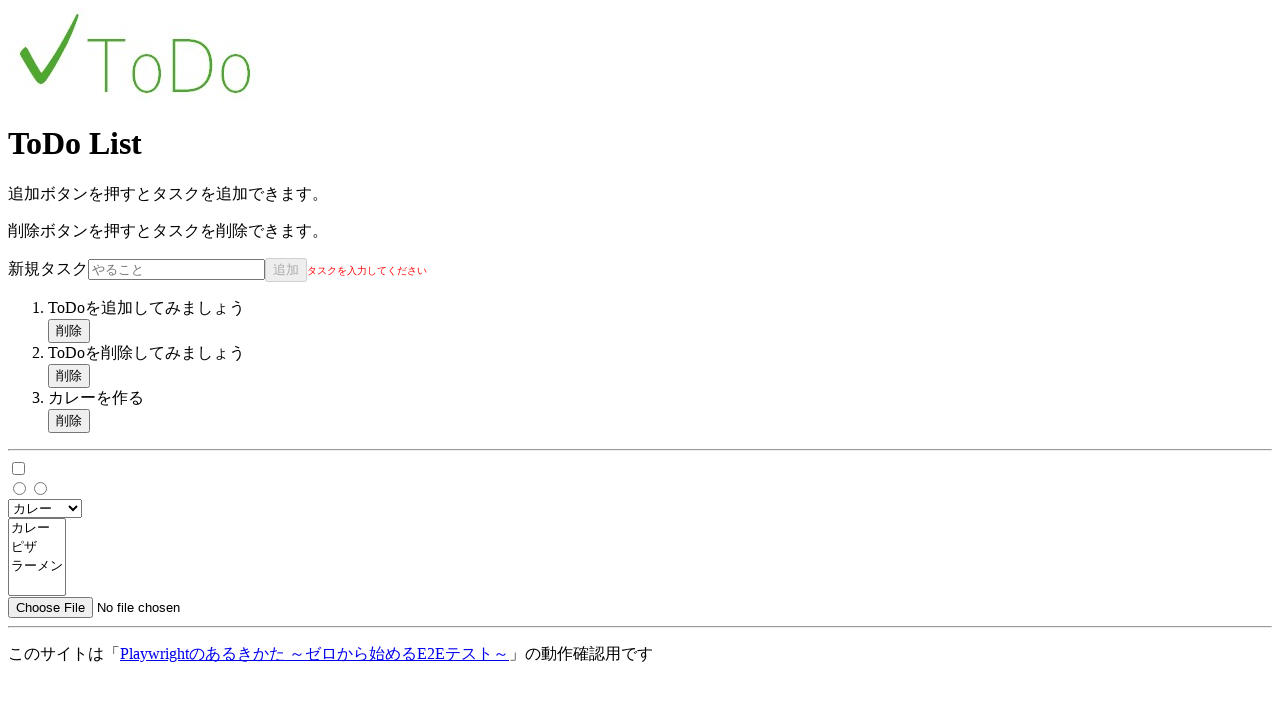

Verified task was added to the todo list
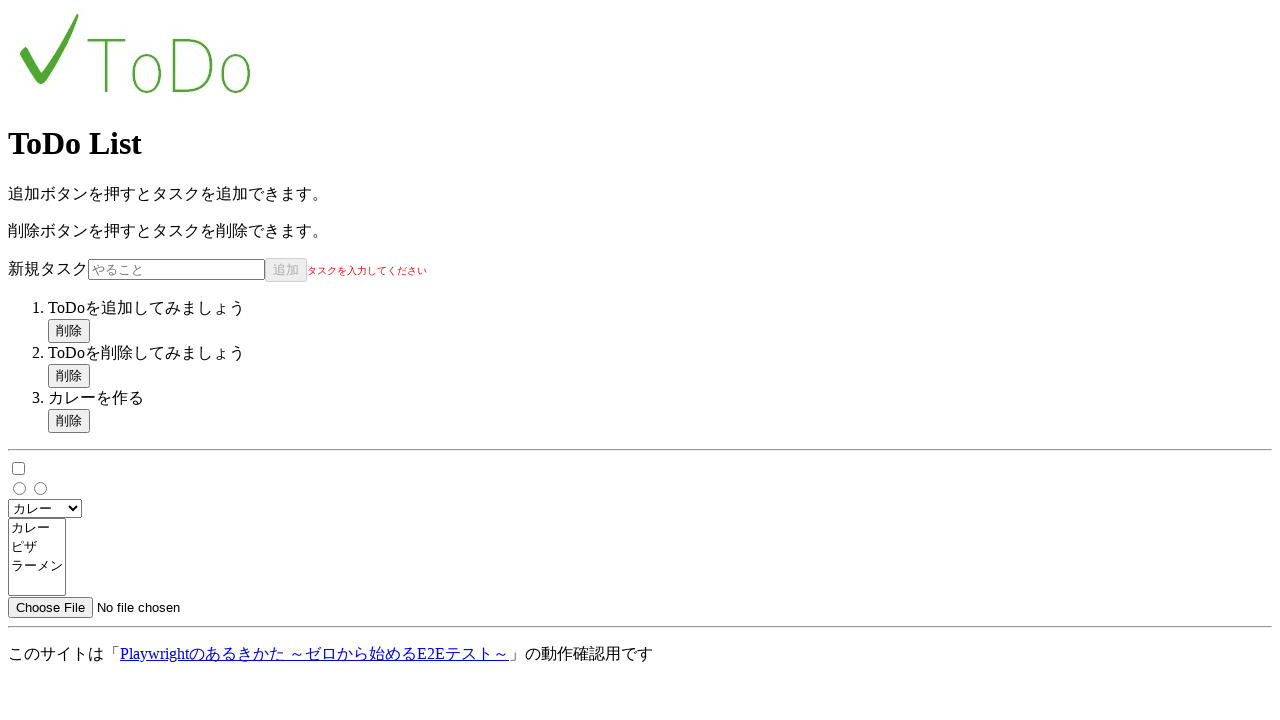

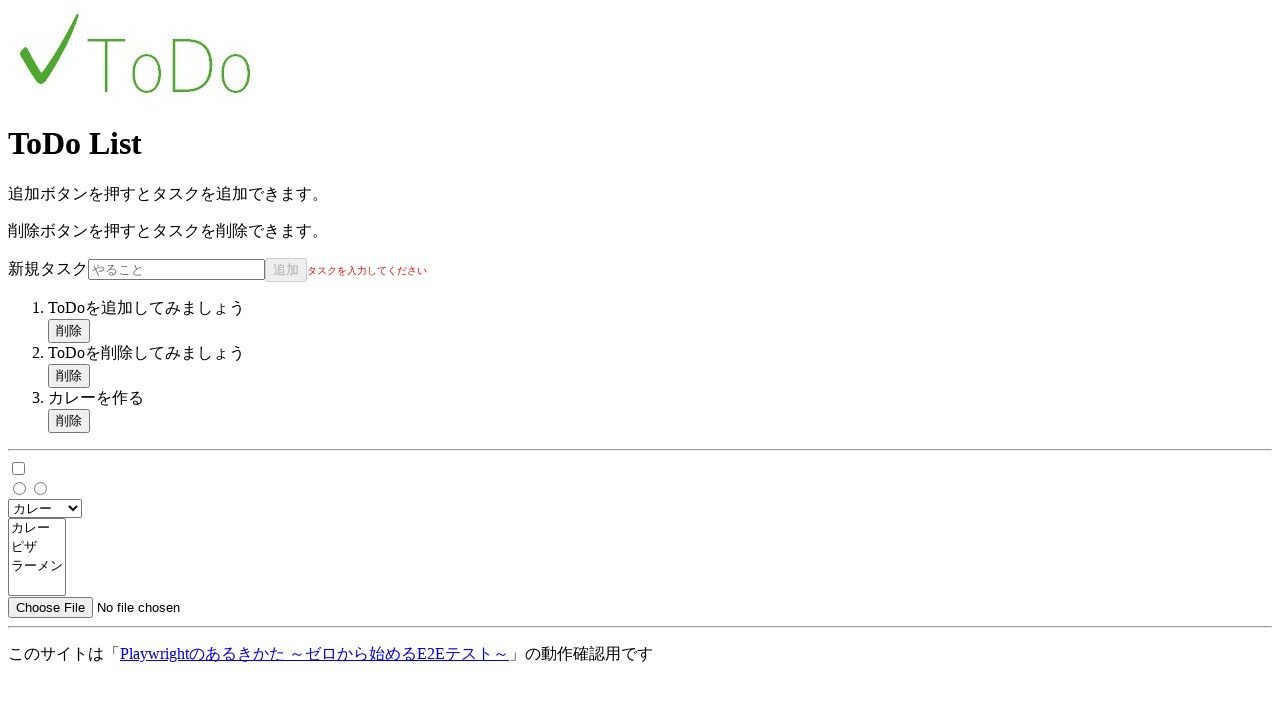